Tests auto-suggestive dropdown functionality by typing "ind" and selecting "India" from the suggestions

Starting URL: https://rahulshettyacademy.com/dropdownsPractise/

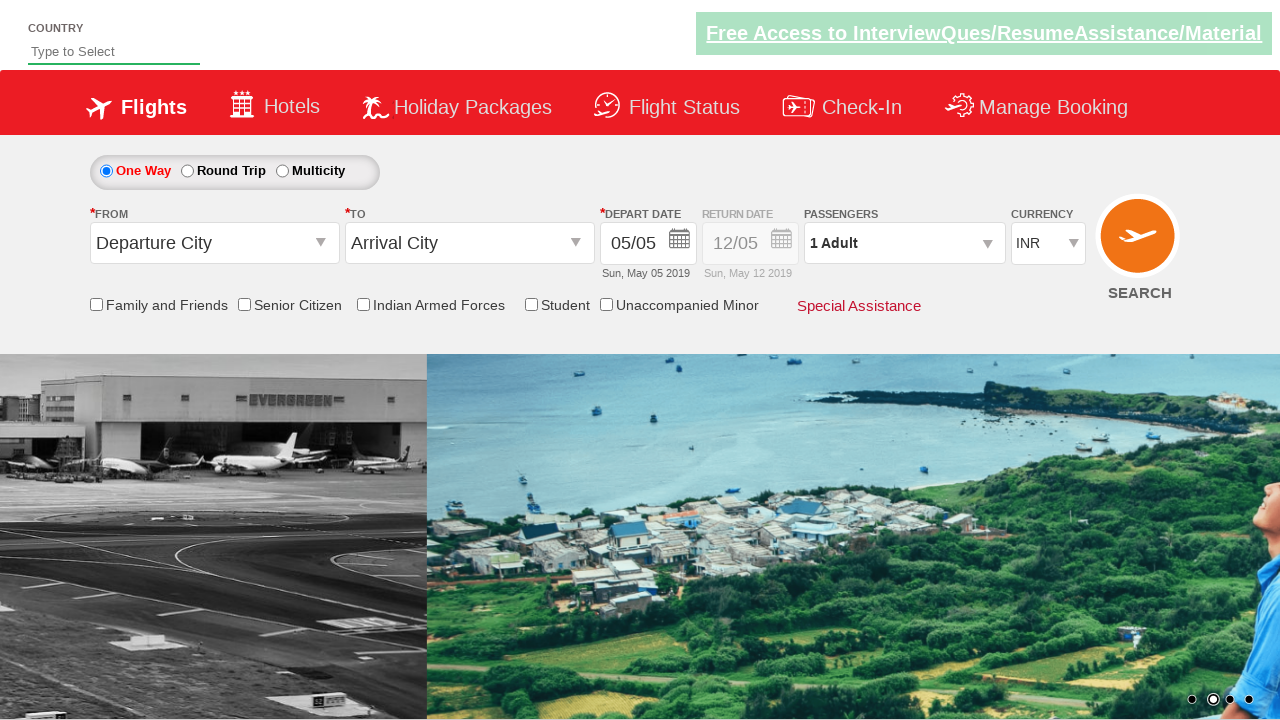

Filled auto-suggest input field with 'ind' on #autosuggest
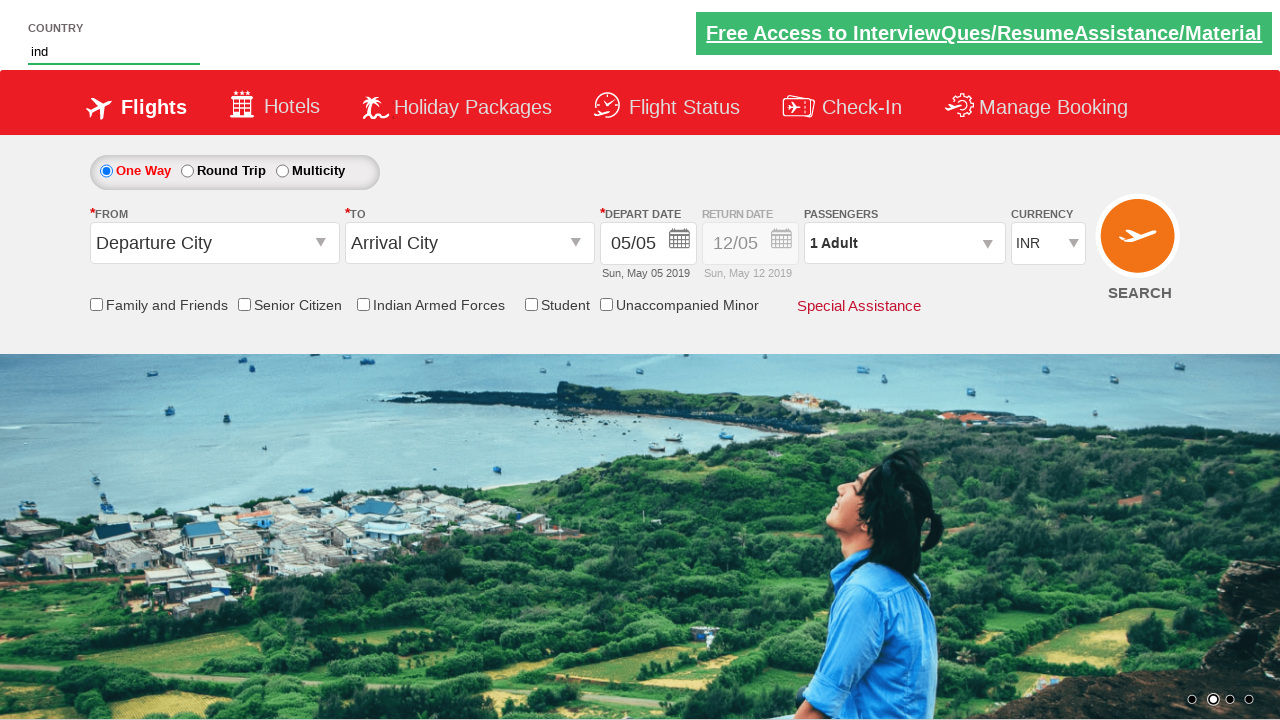

Dropdown suggestions appeared
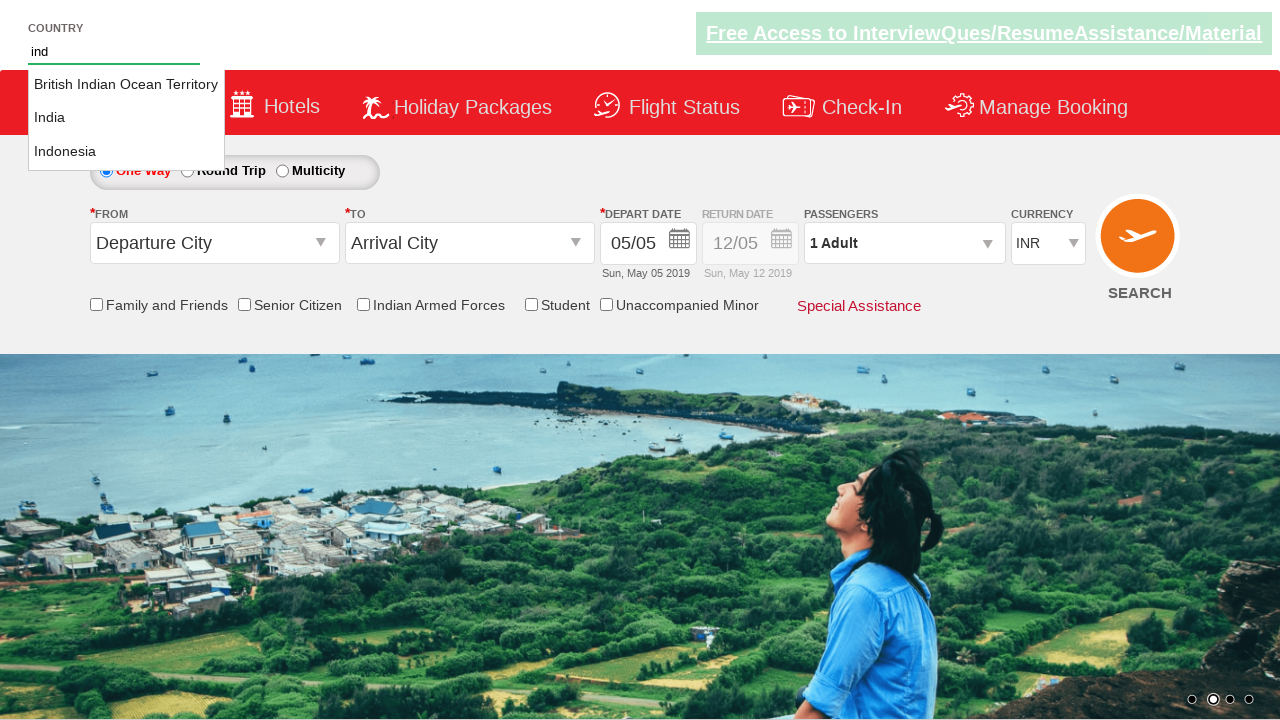

Selected 'India' from the dropdown suggestions at (126, 118) on li.ui-menu-item >> nth=1
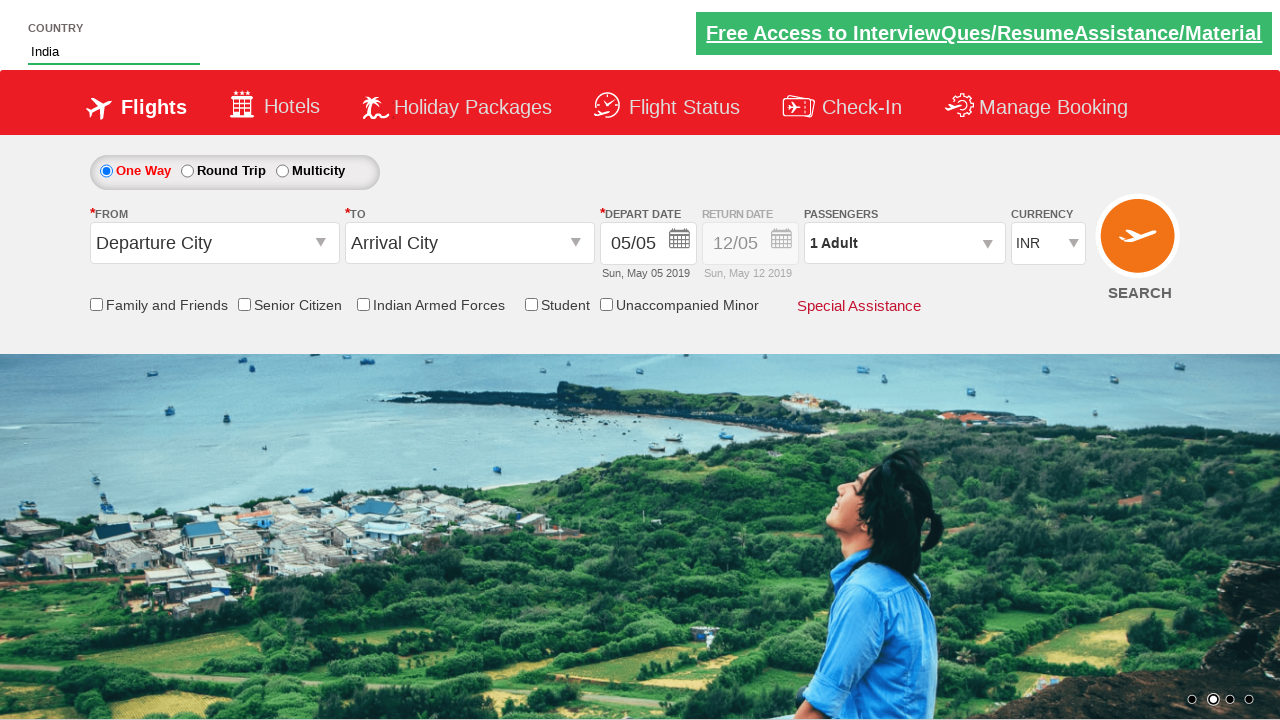

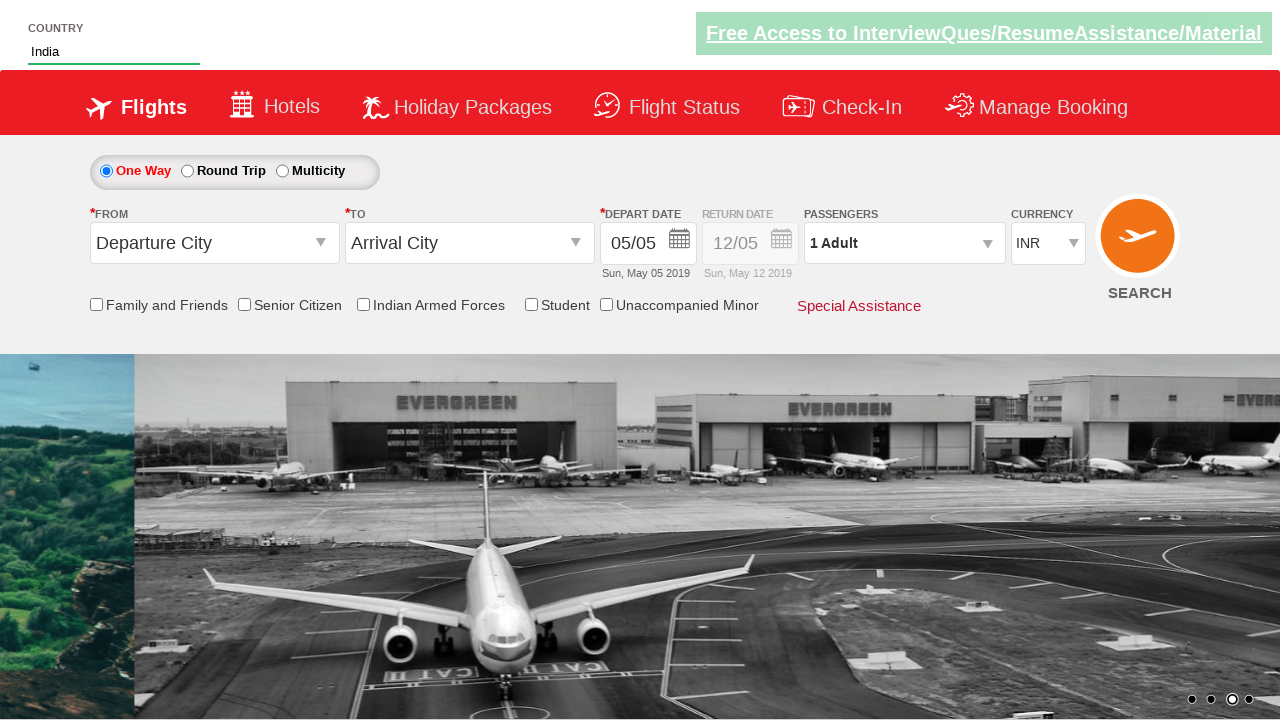